Tests search functionality by entering "ana" in the search box and verifying that Ananas and Banane results appear

Starting URL: https://labasse.github.io/tutti-frutti/

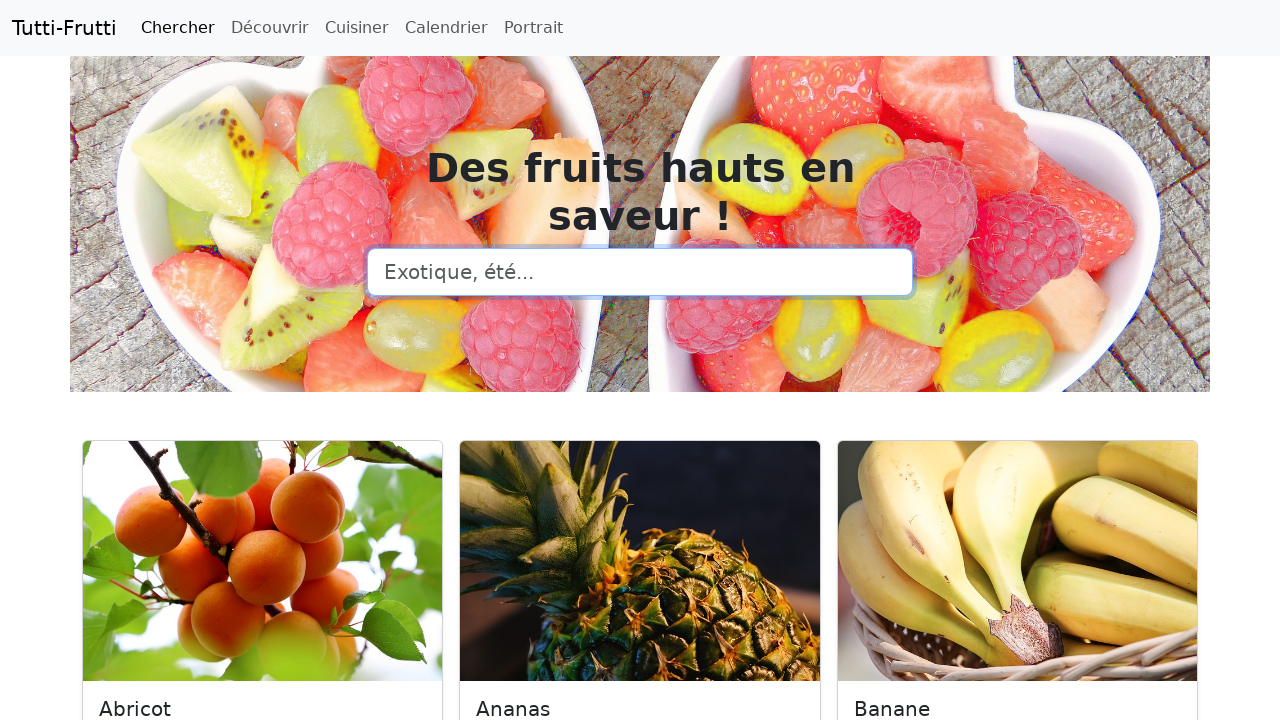

Clicked on the search box at (640, 272) on internal:role=searchbox[name="Chercher"i]
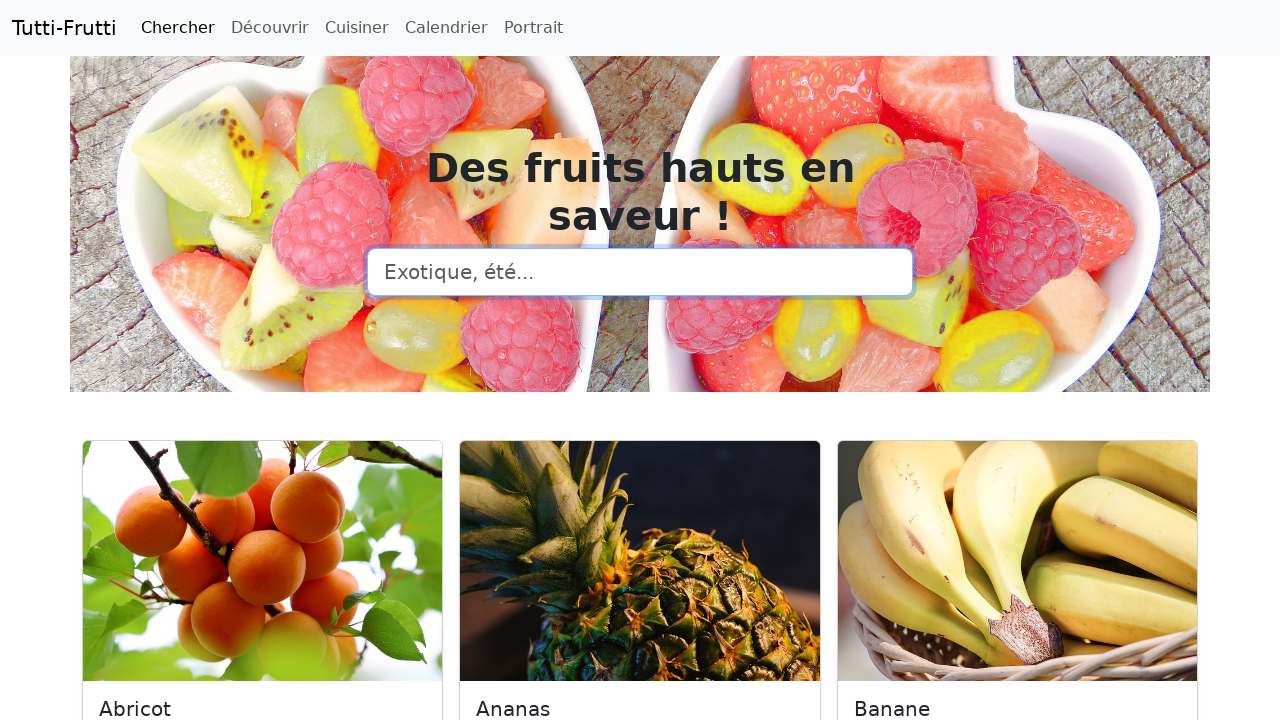

Filled search box with 'ana' on internal:role=searchbox[name="Chercher"i]
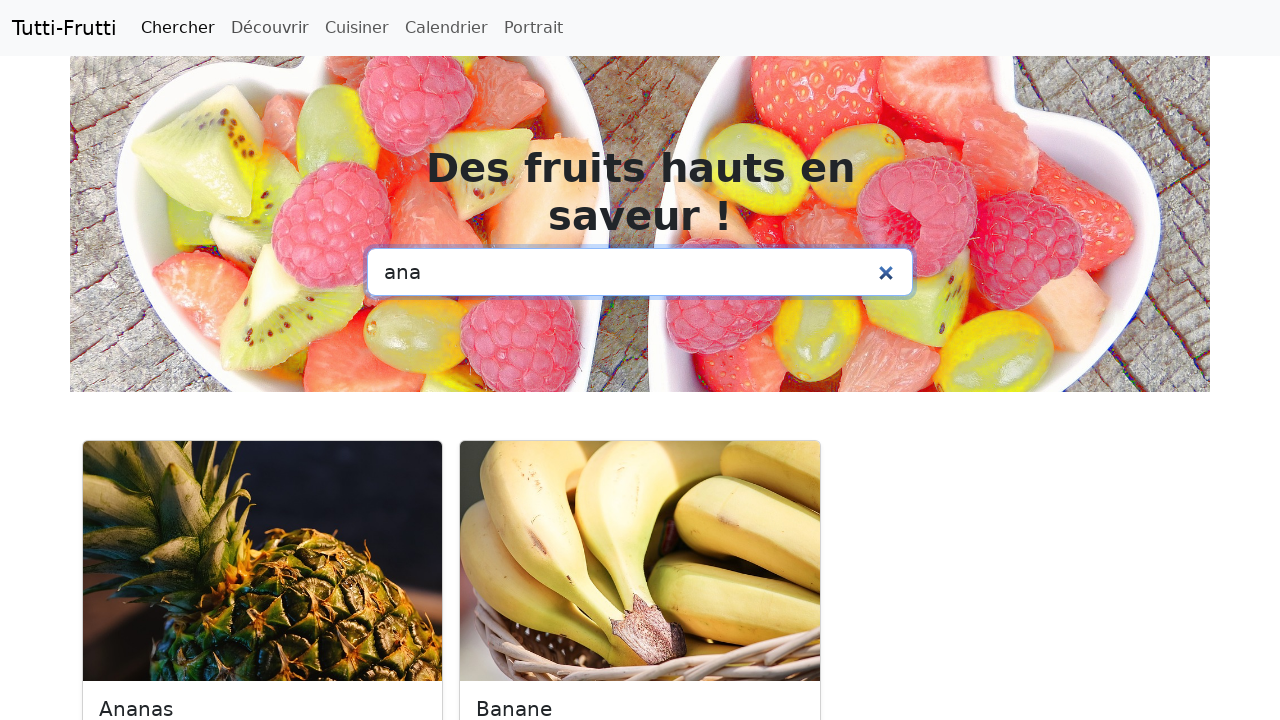

Verified search results contain Ananas and Banane
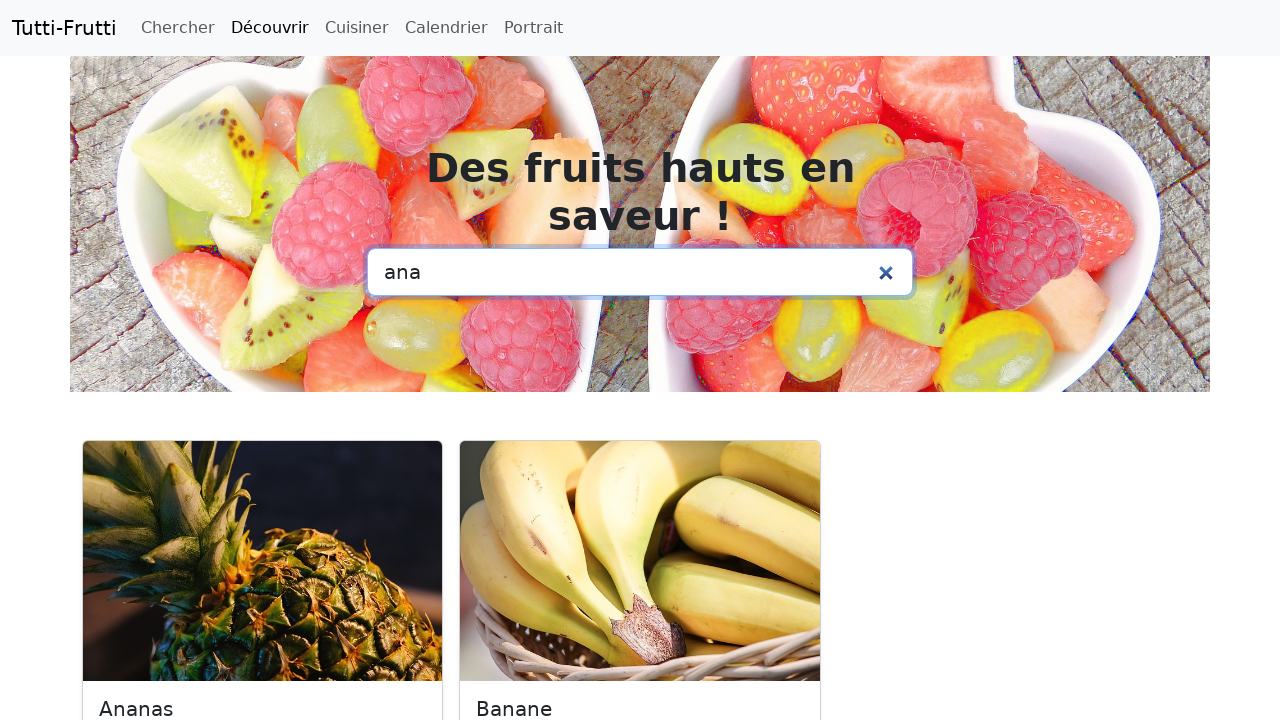

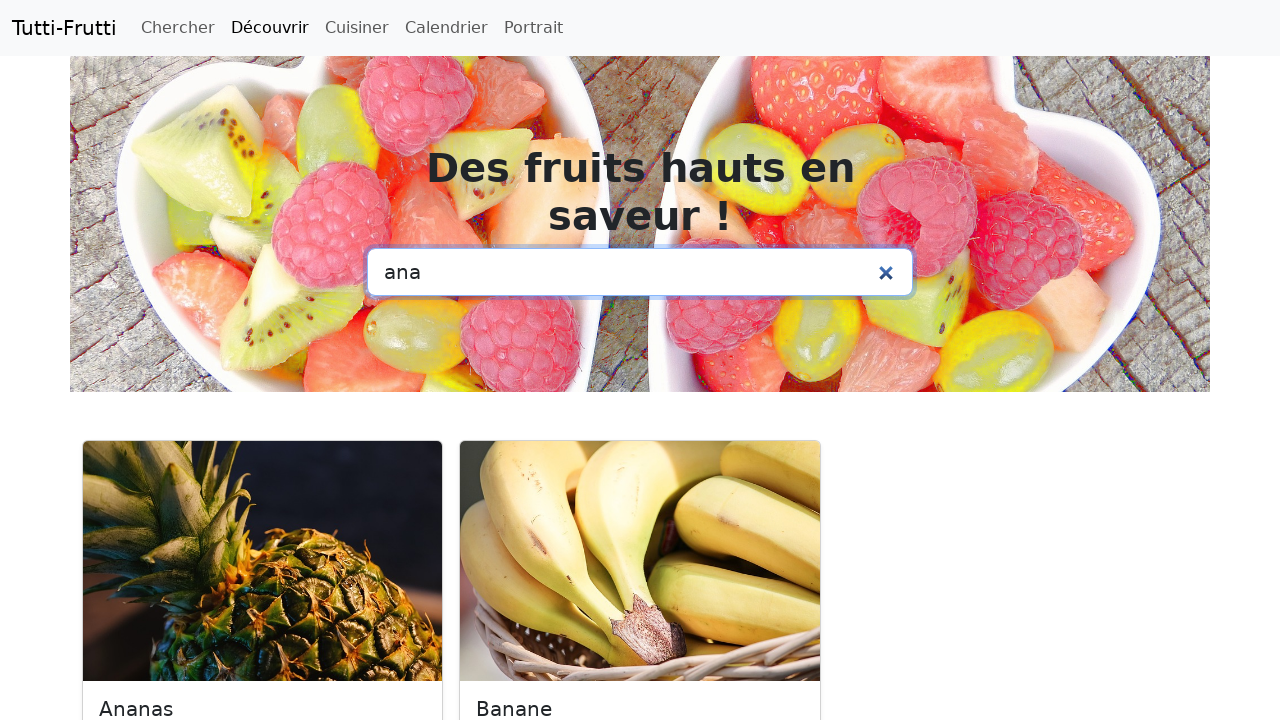